Tests iframe switching by navigating to frame2 and reading the heading text inside it

Starting URL: https://demoqa.com/frames

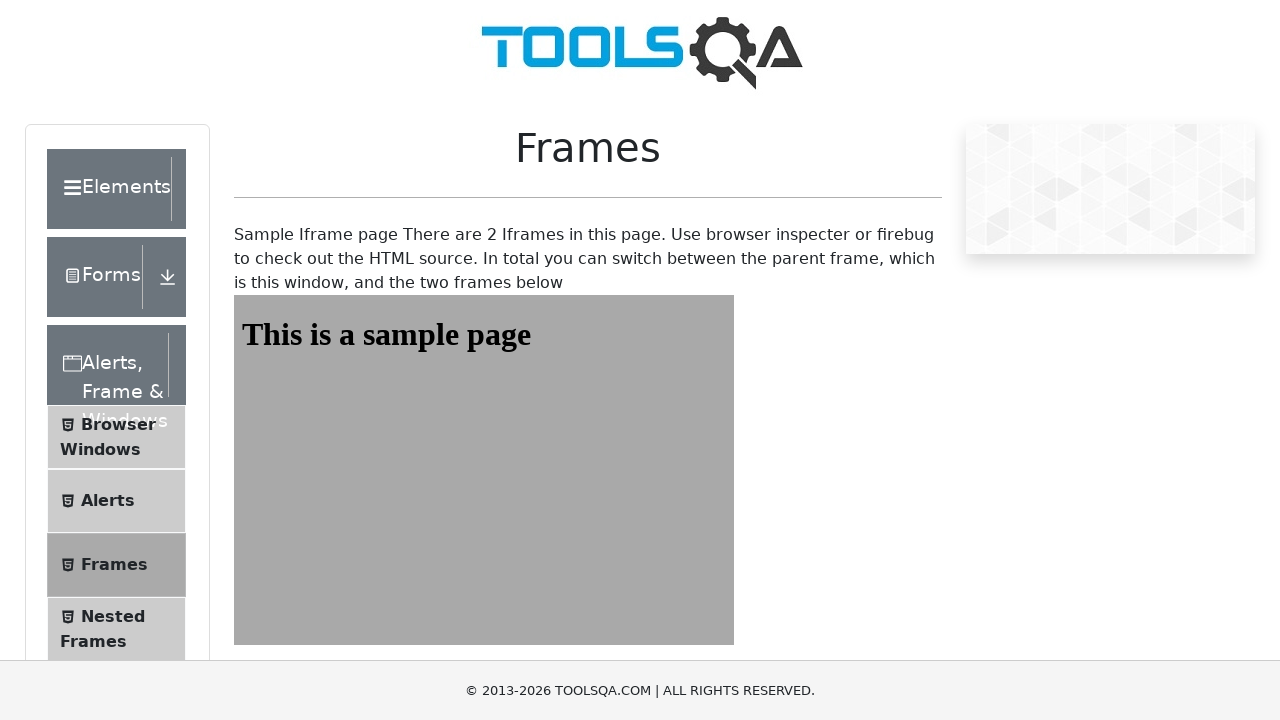

Navigated to https://demoqa.com/frames
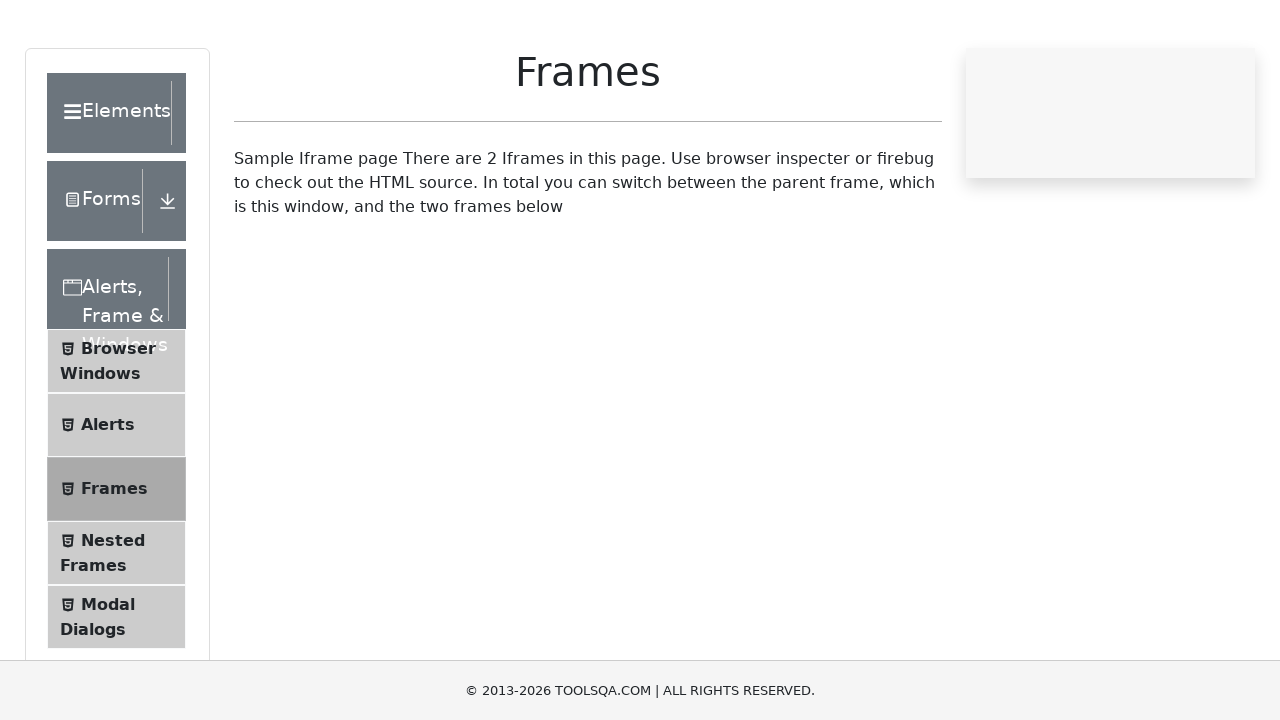

Located frame2 iframe
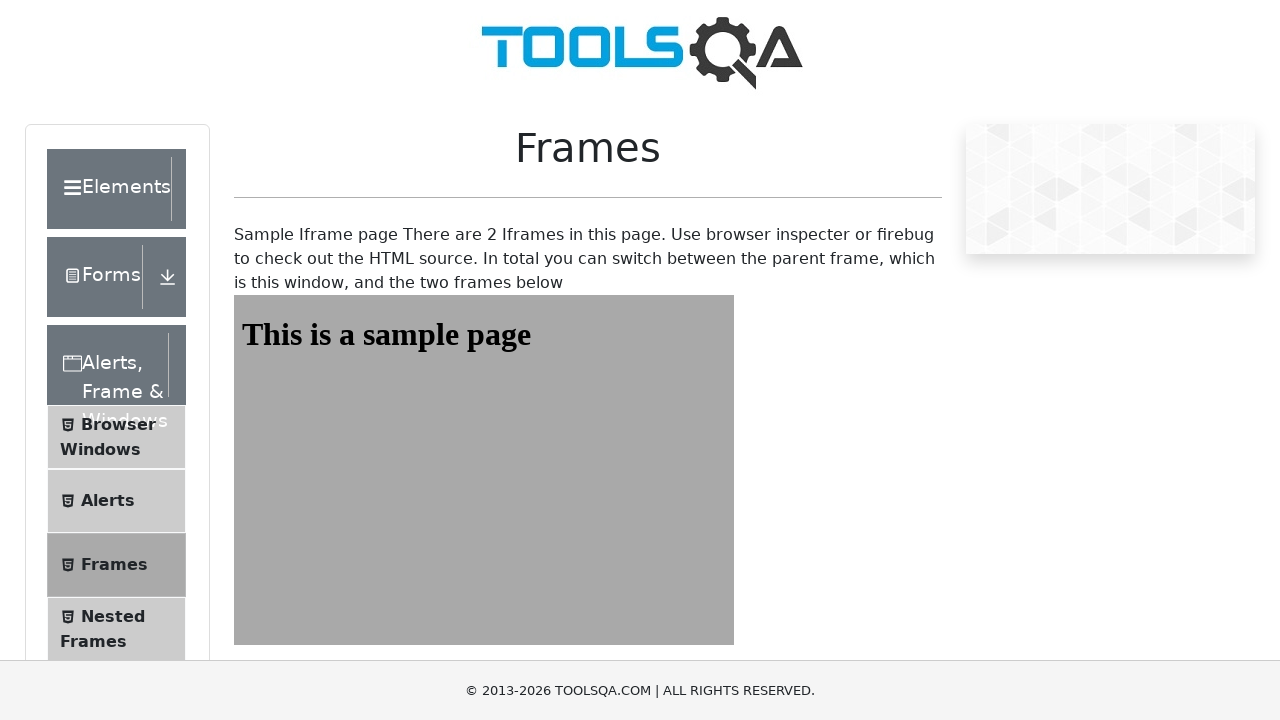

Located heading element with id 'sampleHeading' inside frame2
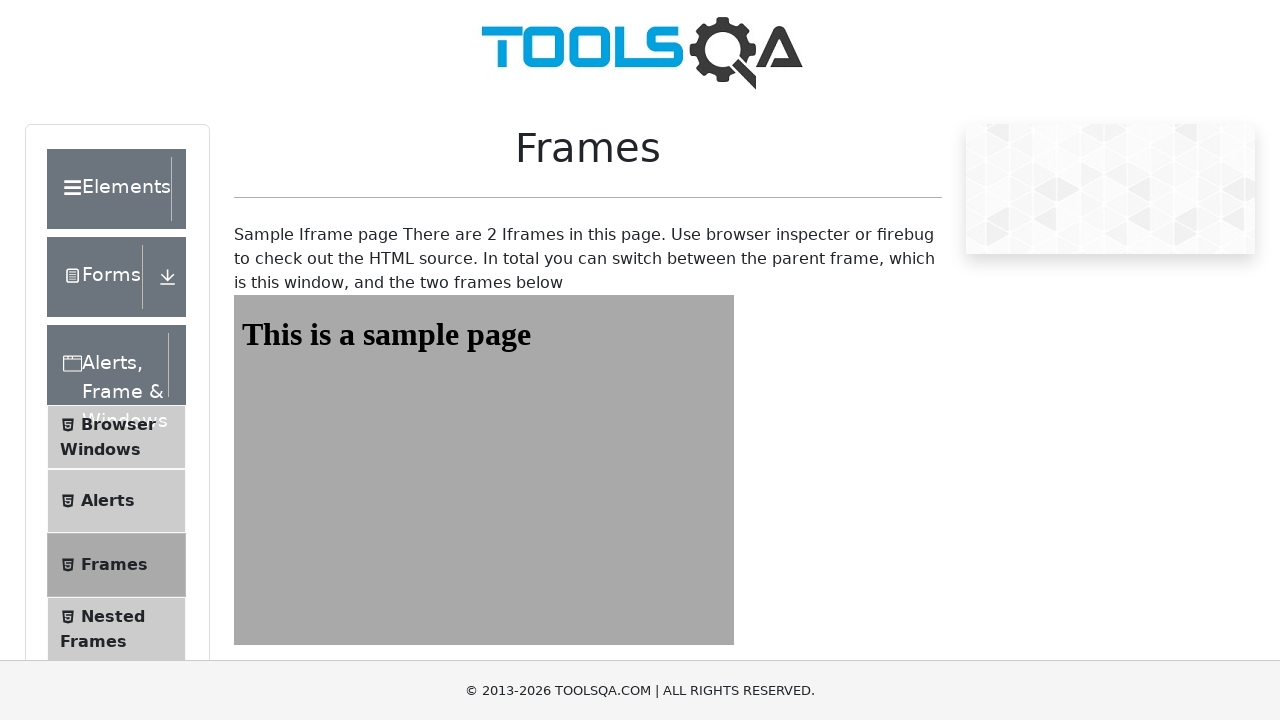

Waited for heading element to be ready
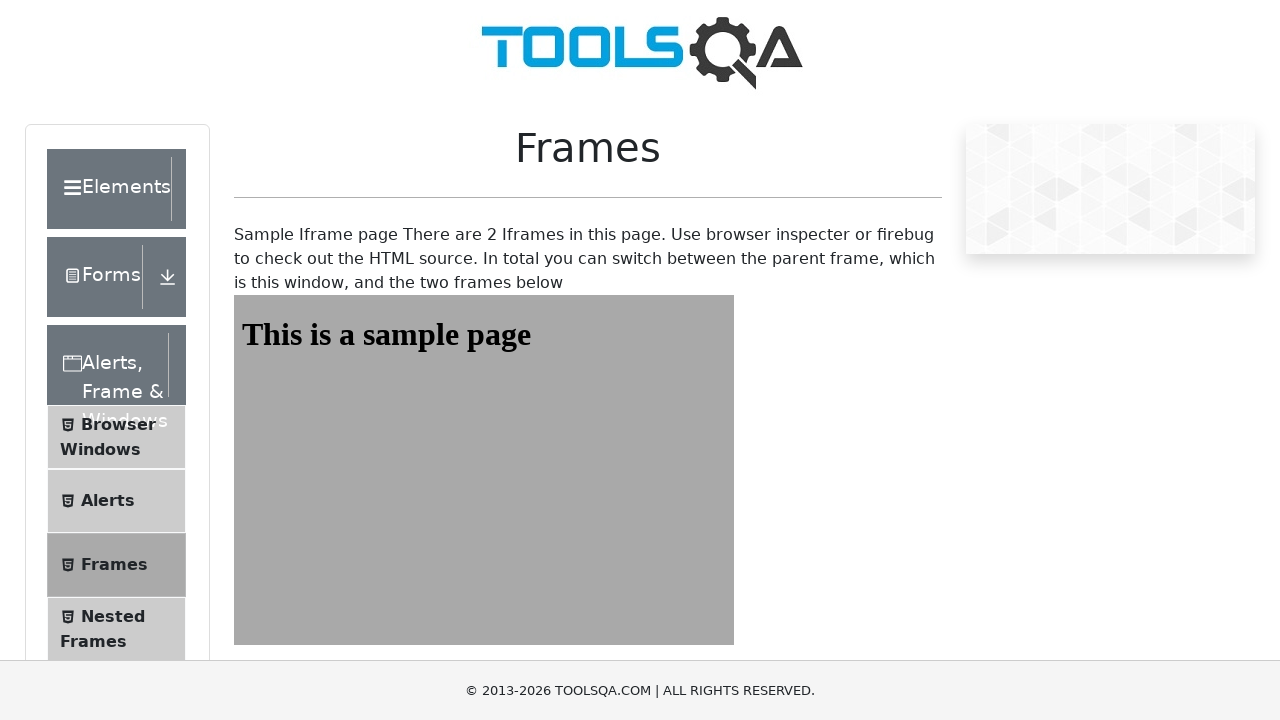

Retrieved heading text: 'This is a sample page'
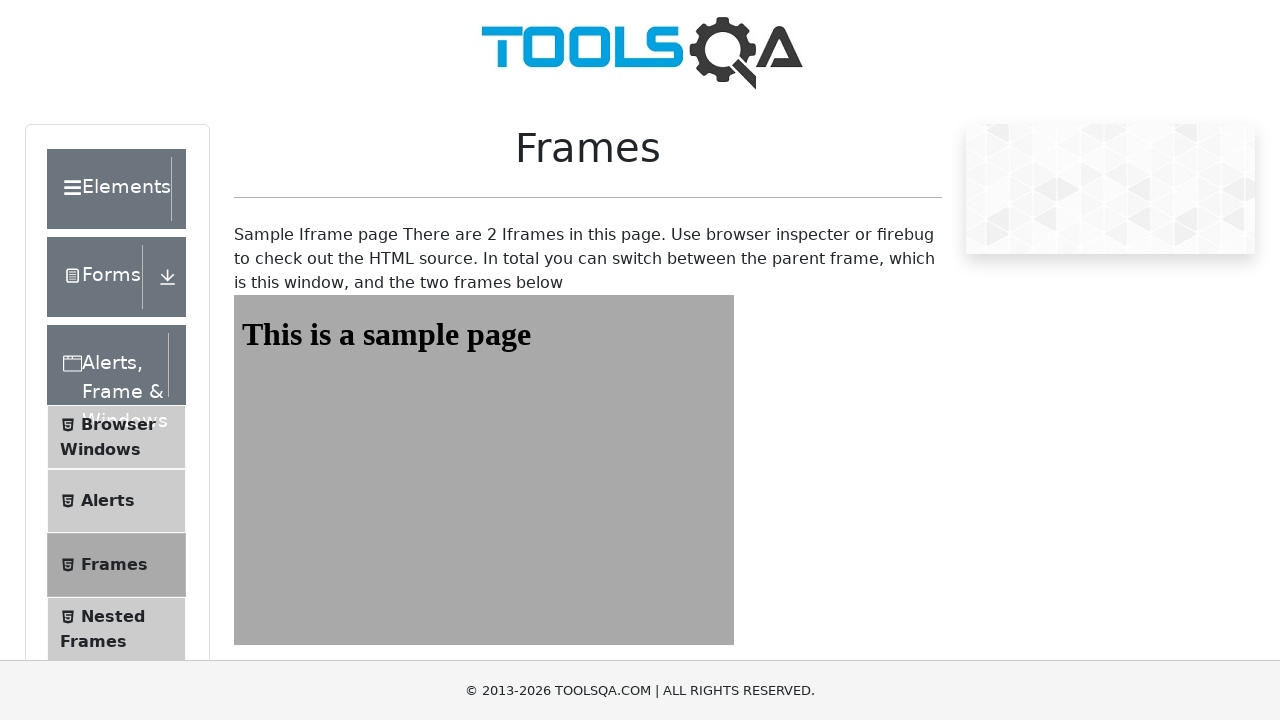

Printed heading text to console
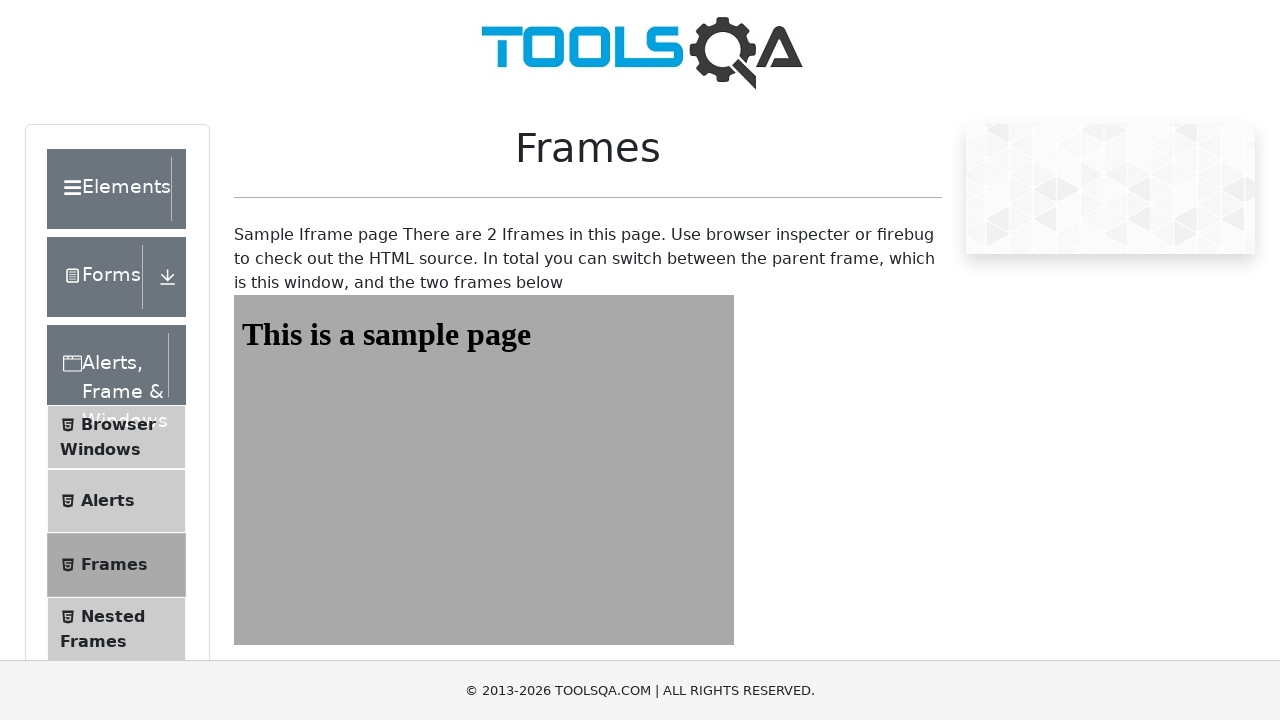

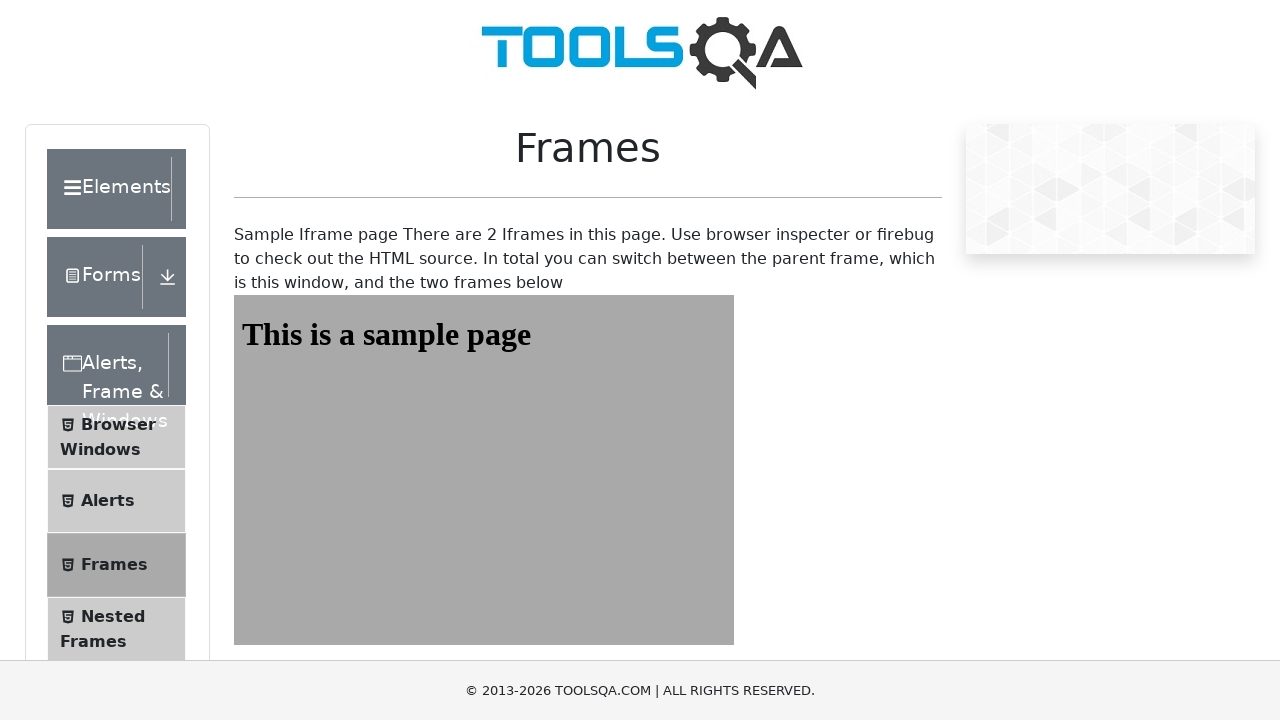